Tests scrollable modal functionality by clicking an element to open a modal dialog

Starting URL: https://applitools.github.io/demo/TestPages/FramesTestPage/

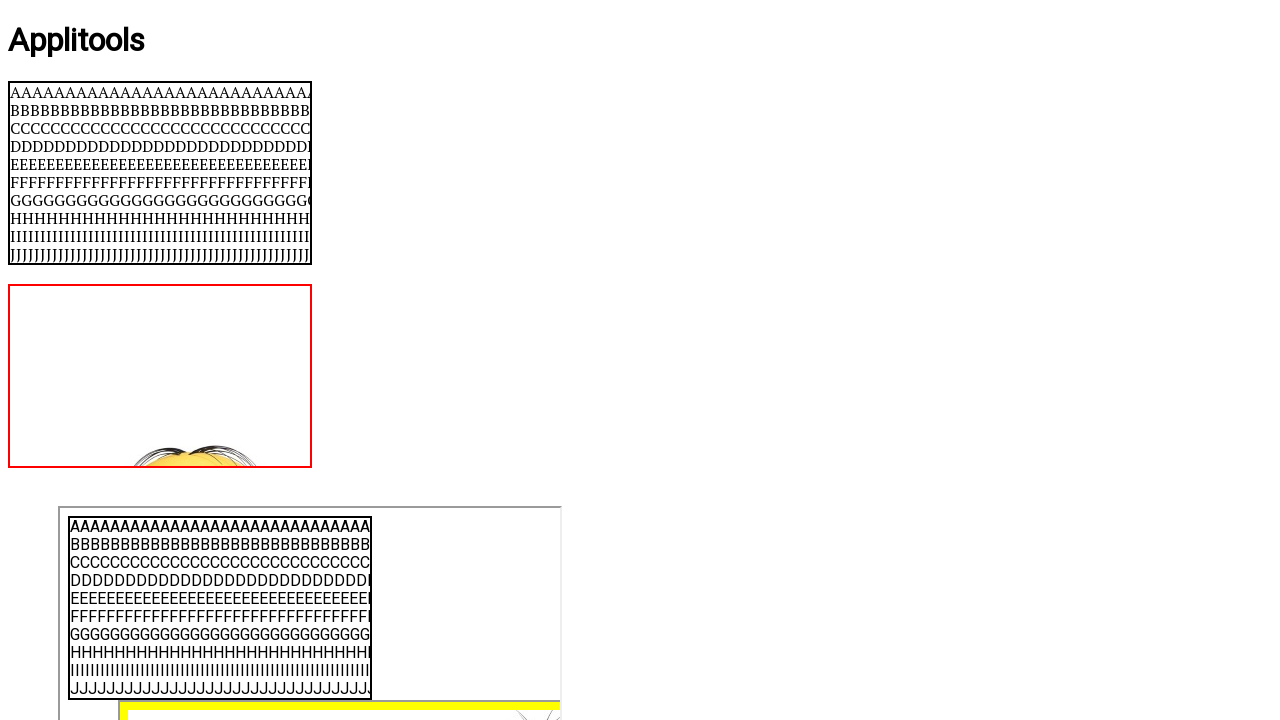

Navigated to FramesTestPage URL
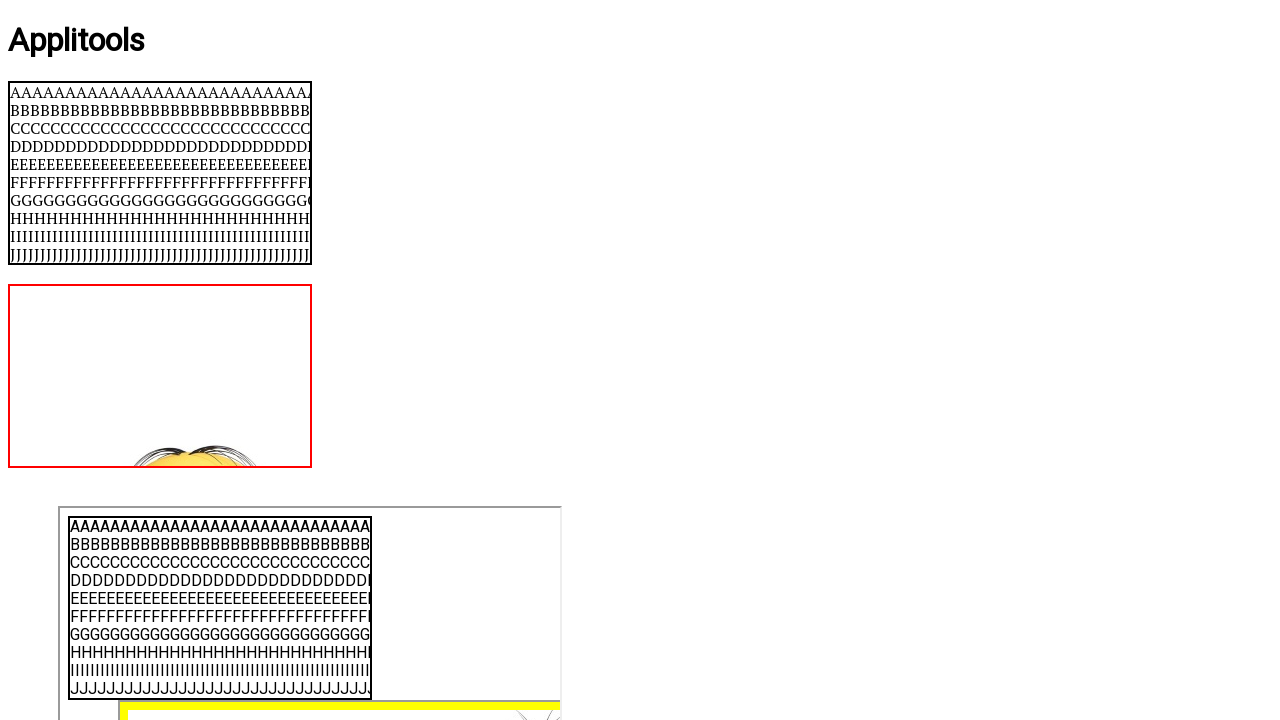

Clicked centered element to open scrollable modal at (640, 361) on #centered
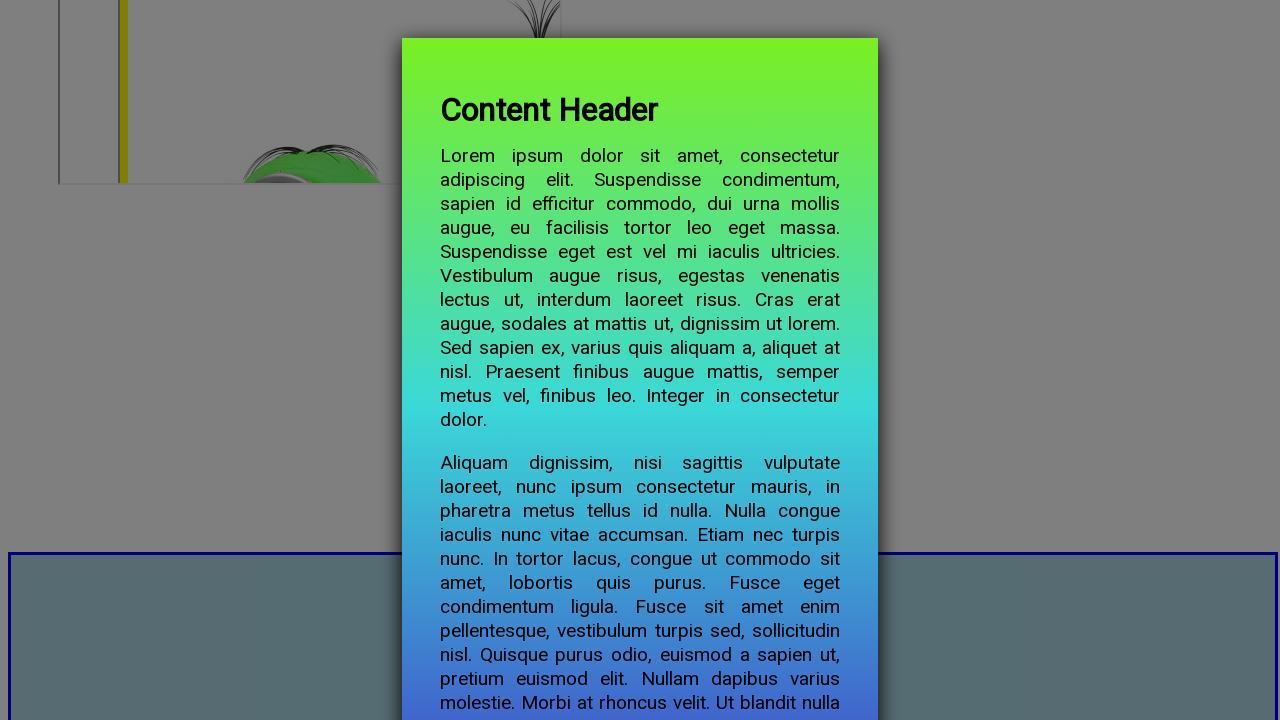

Modal content became visible
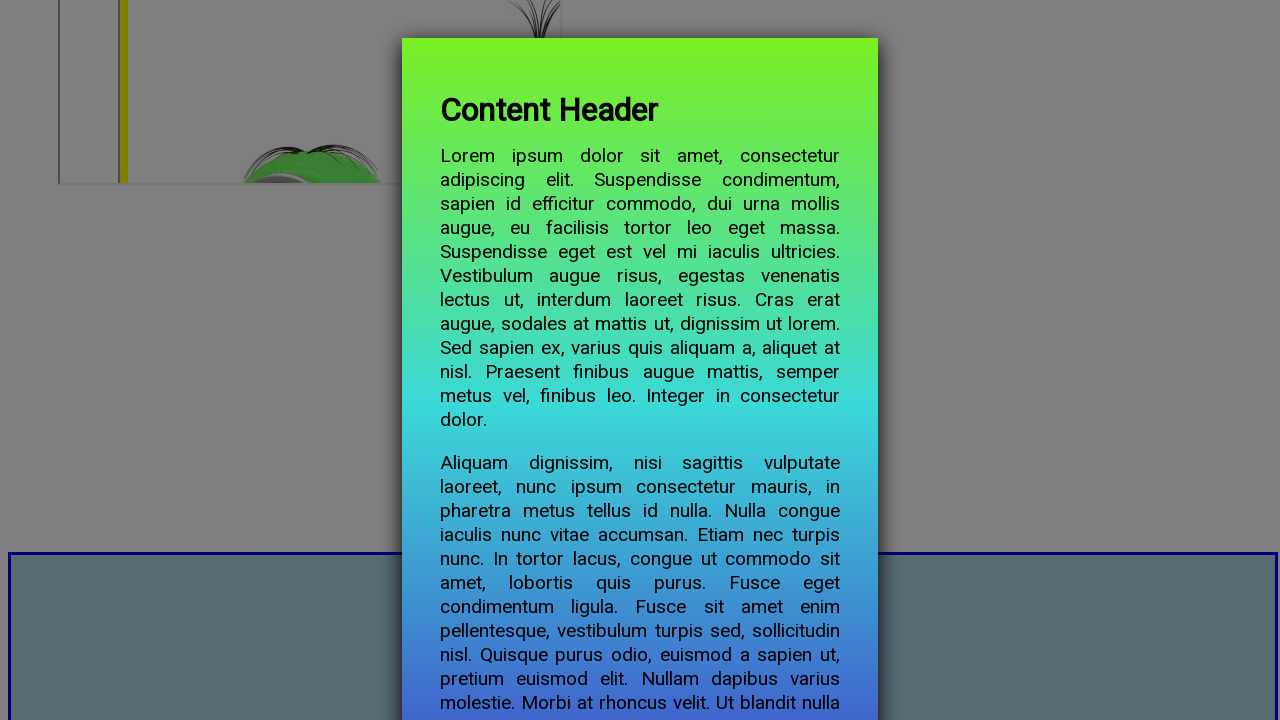

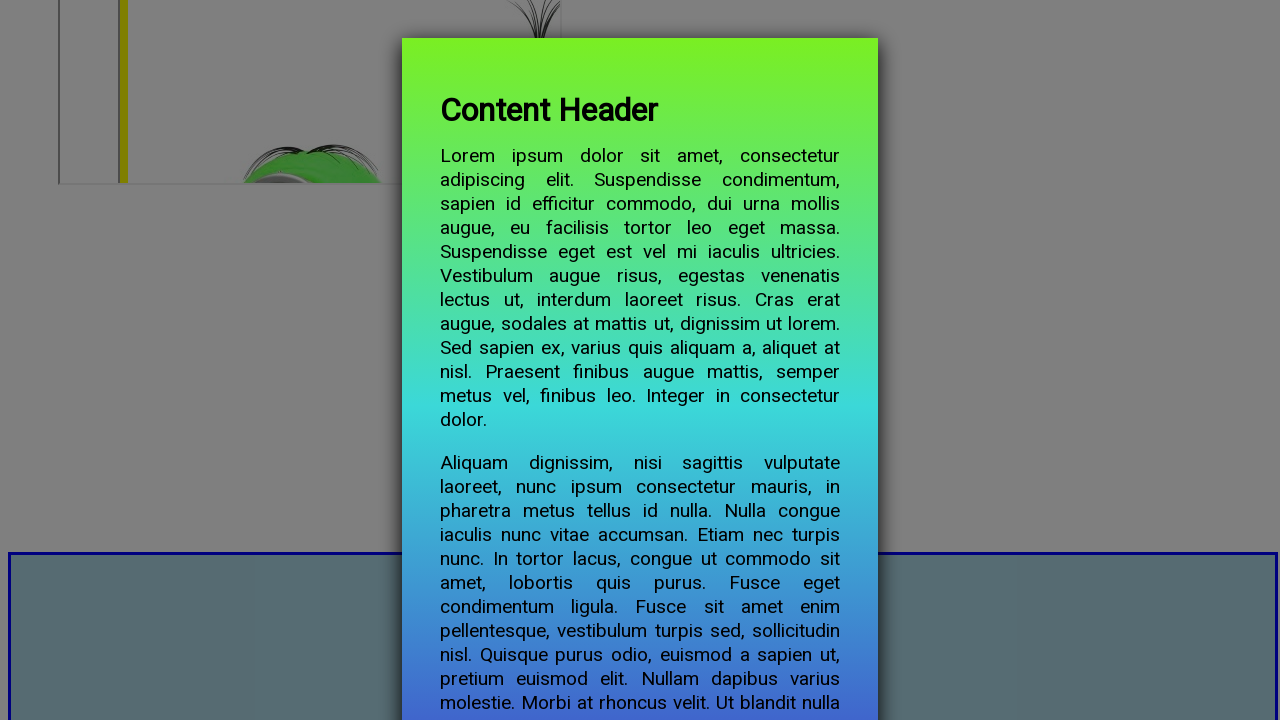